Tests table functionality by counting rows and columns, reading cell values, and verifying table sorting behavior

Starting URL: https://training-support.net/webelements/tables

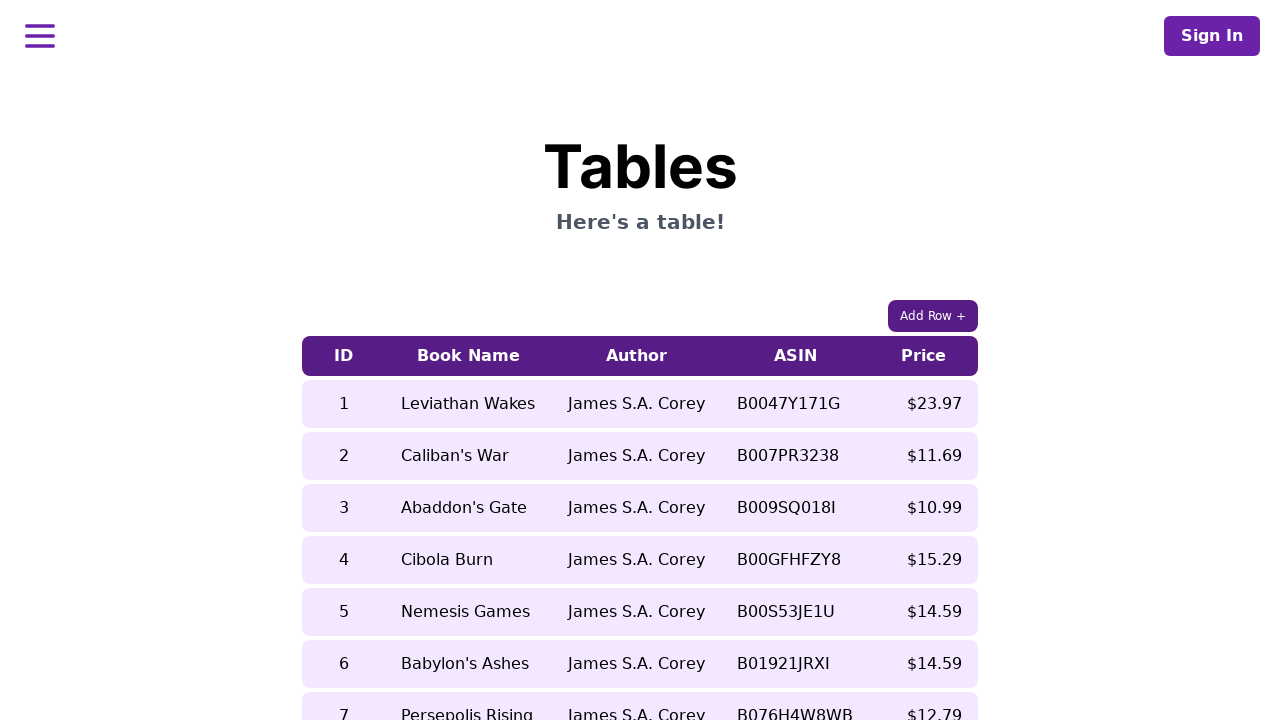

Waited for table to load
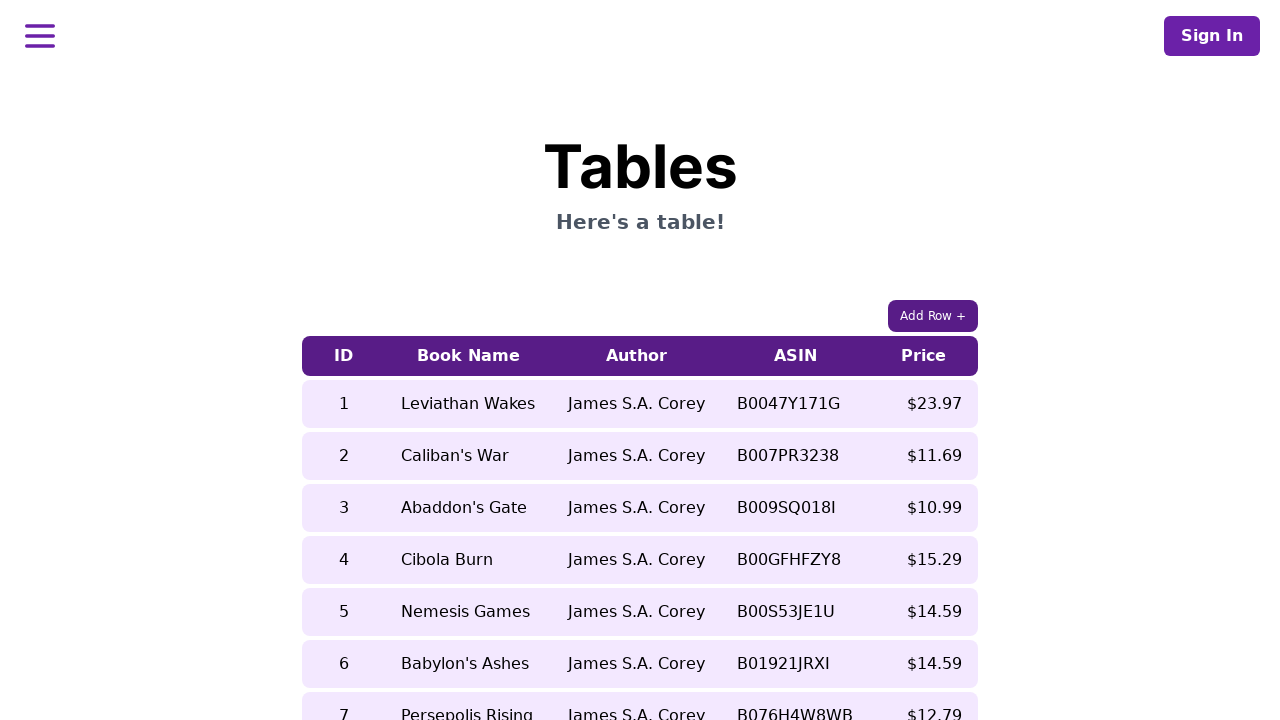

Counted table columns: 5 columns found
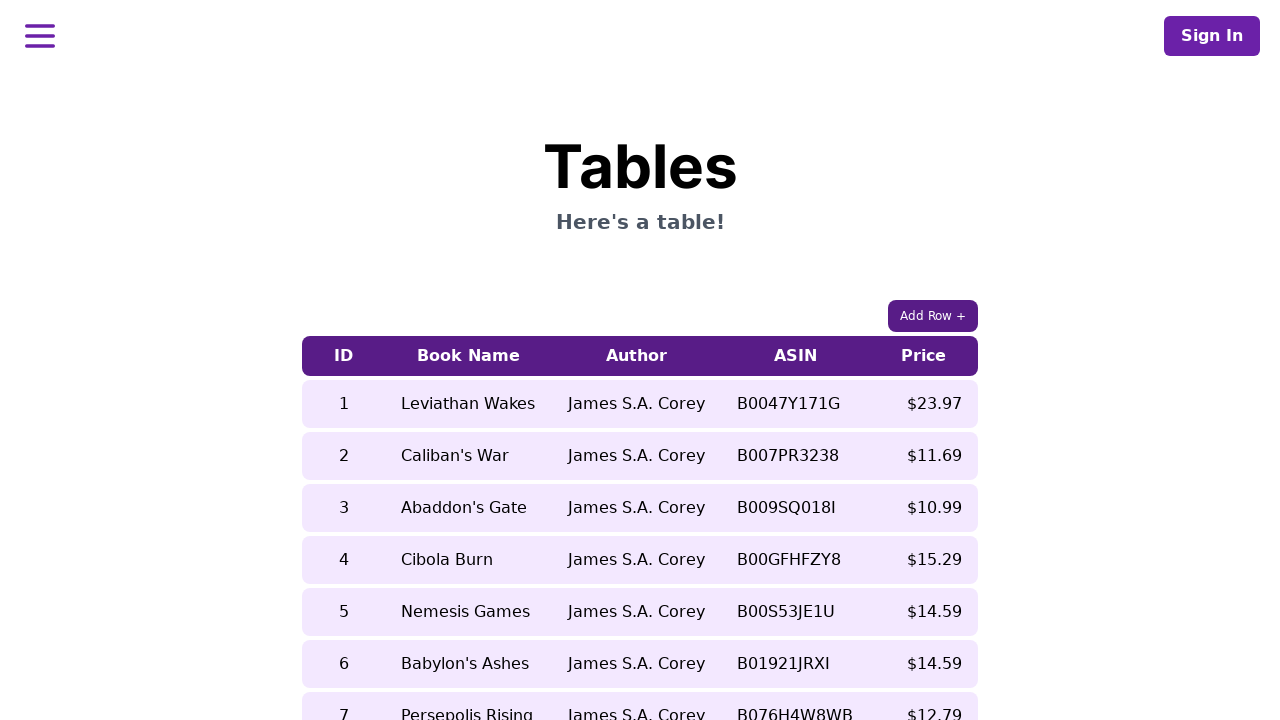

Counted table rows: 9 rows found
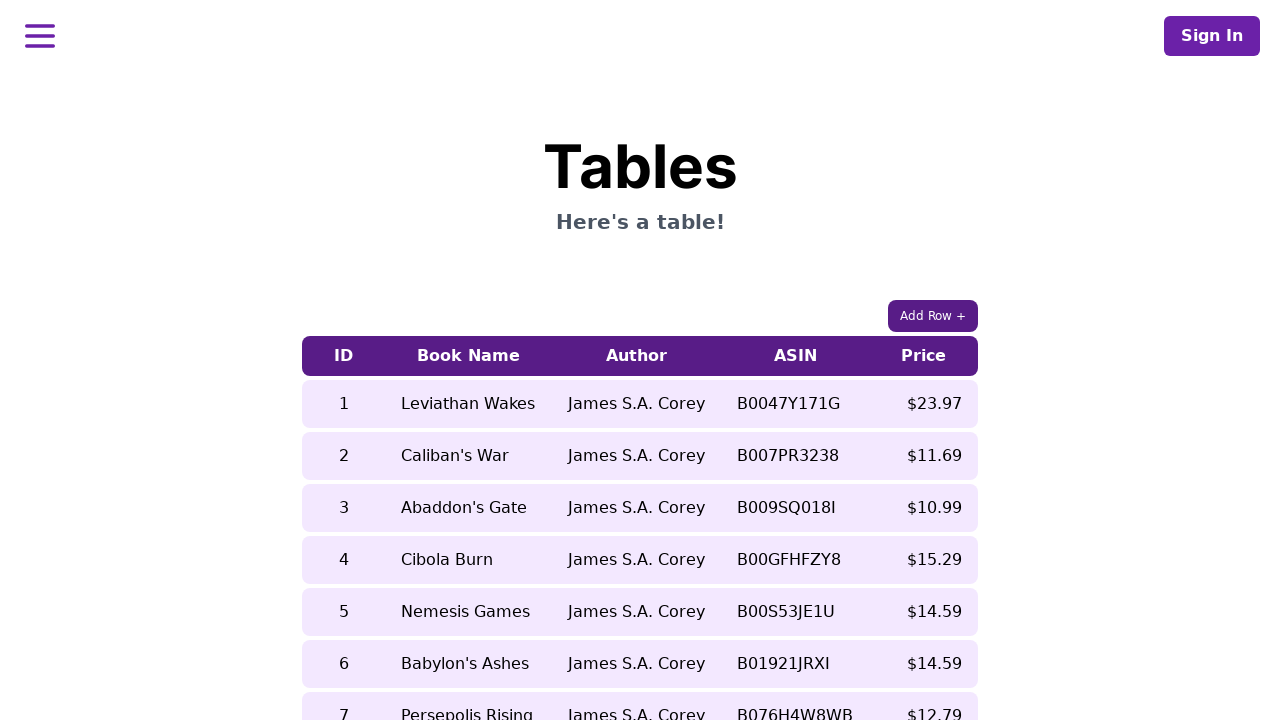

Retrieved book name from row 5, column 2 before sorting: Nemesis Games
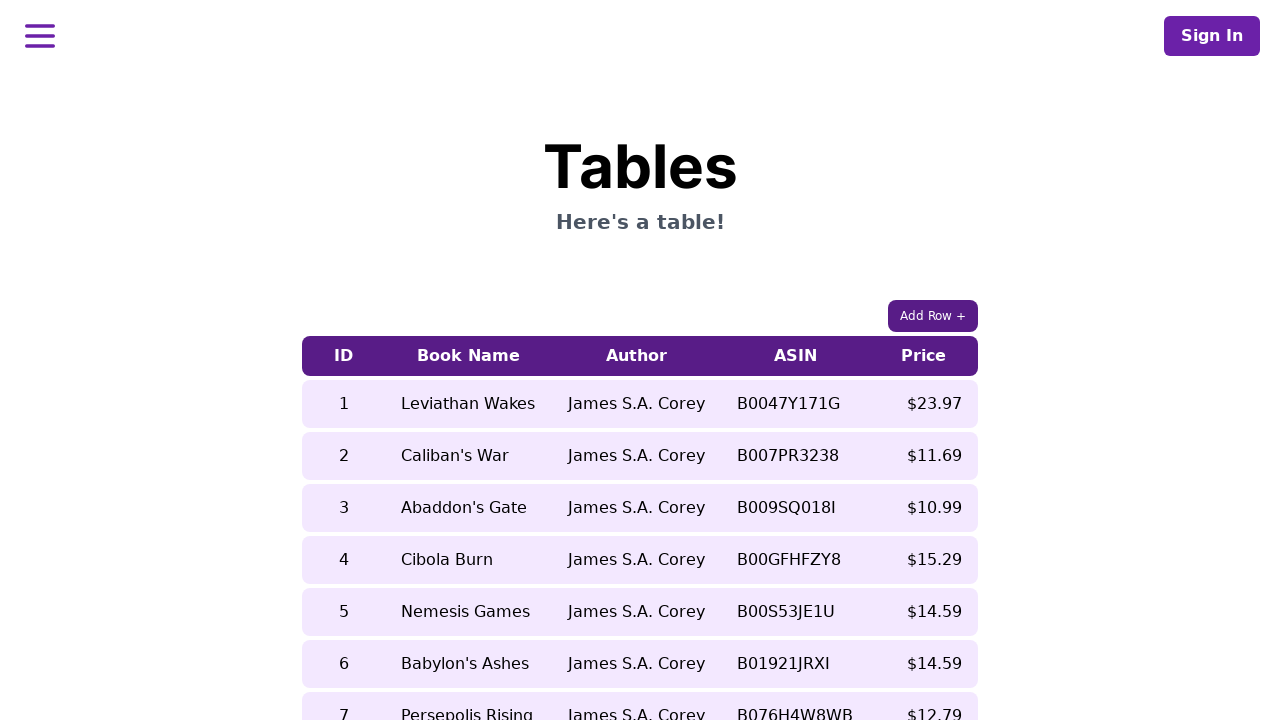

Clicked on 5th column header to sort table at (924, 356) on xpath=//table/thead/tr/th[5]
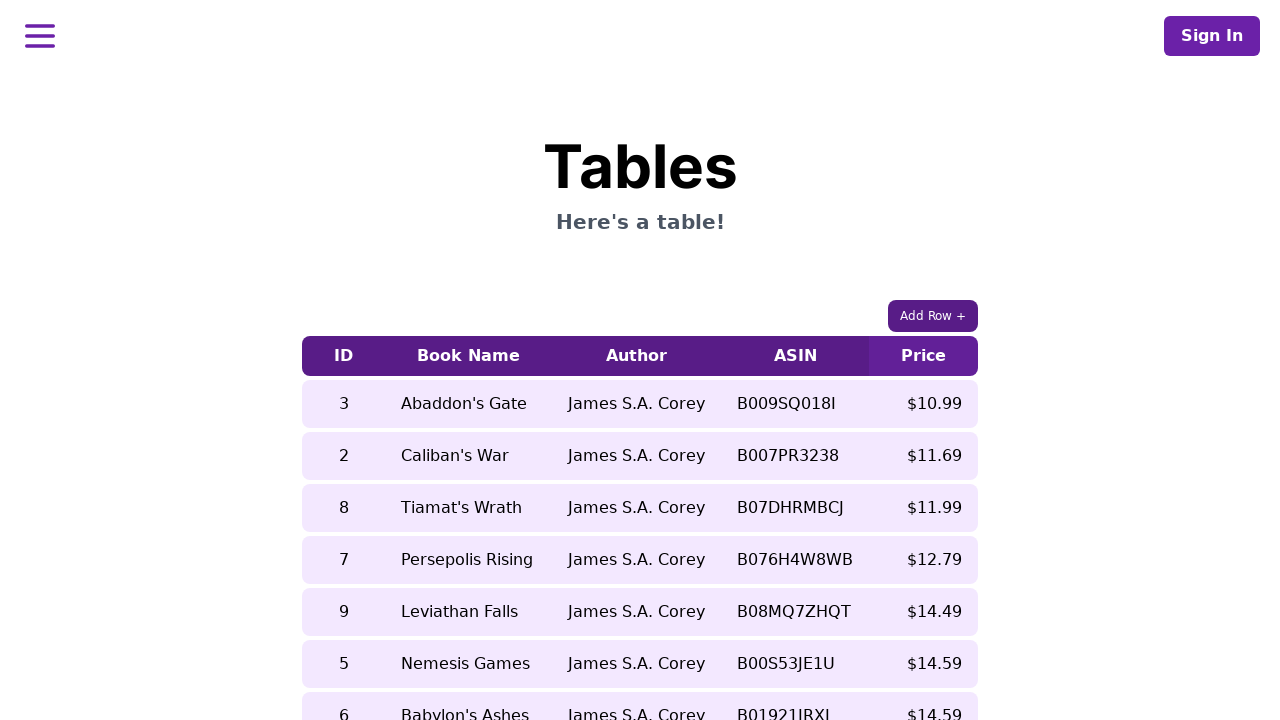

Retrieved book name from row 5, column 2 after sorting: Leviathan Falls
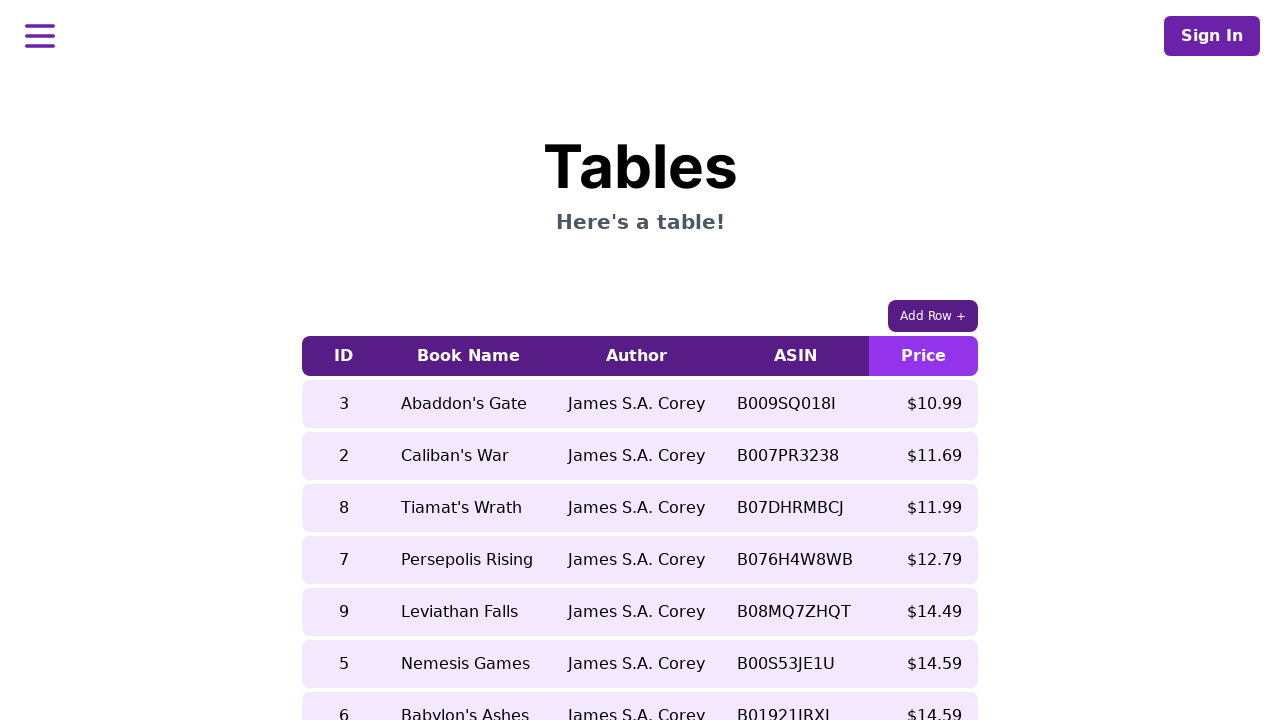

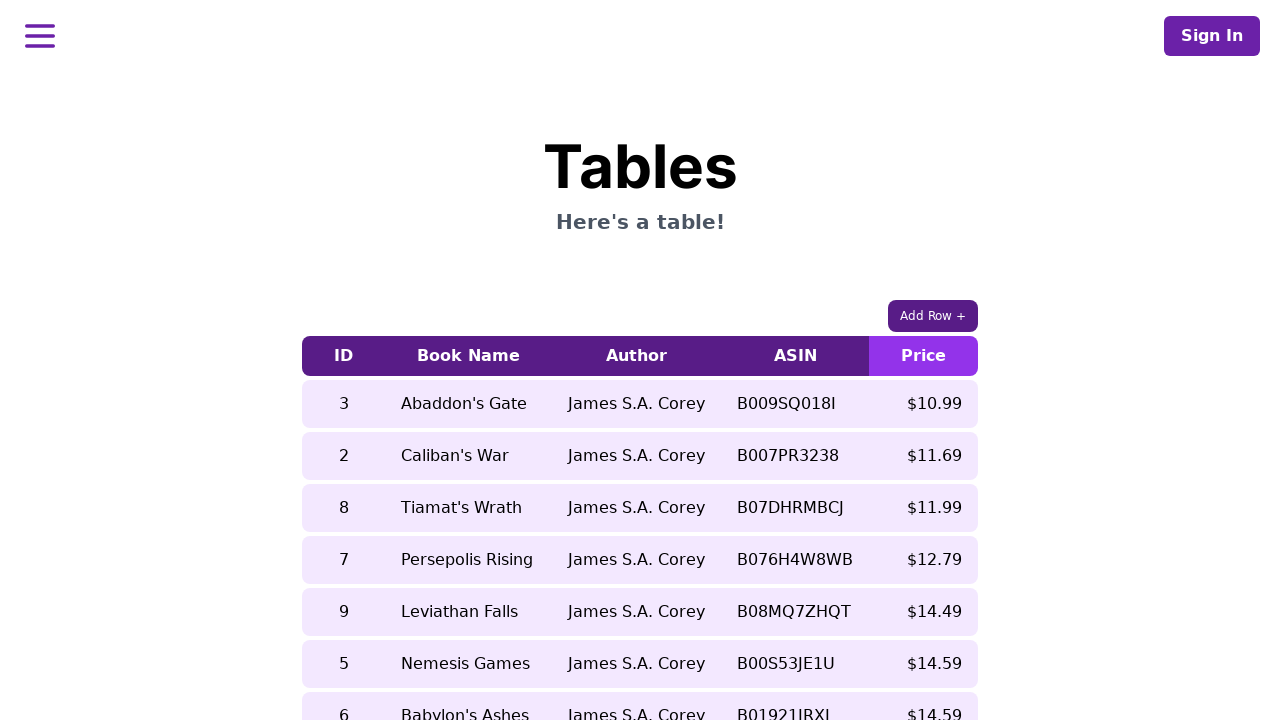